Tests handling of three types of JavaScript alerts: a simple alert with OK button, a confirmation alert with OK/Cancel, and a prompt alert where text can be entered before accepting.

Starting URL: https://the-internet.herokuapp.com/javascript_alerts

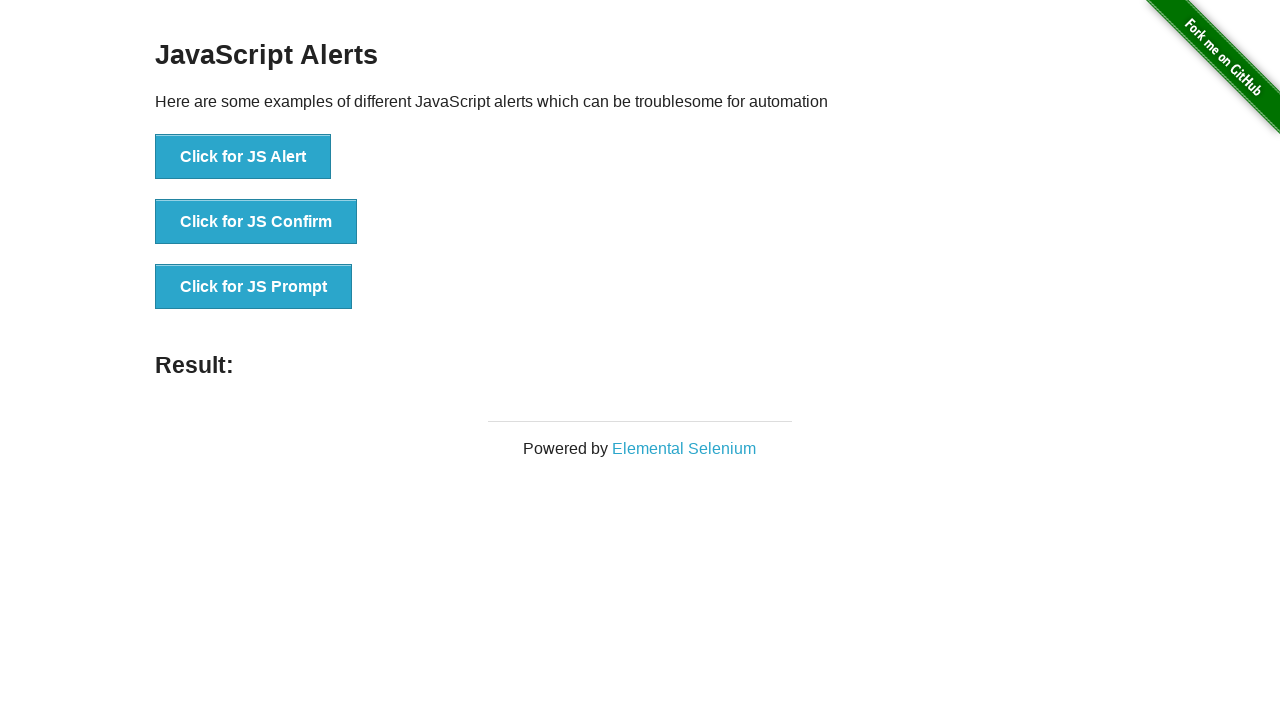

Clicked button to trigger simple JS Alert at (243, 157) on xpath=//button[normalize-space()='Click for JS Alert']
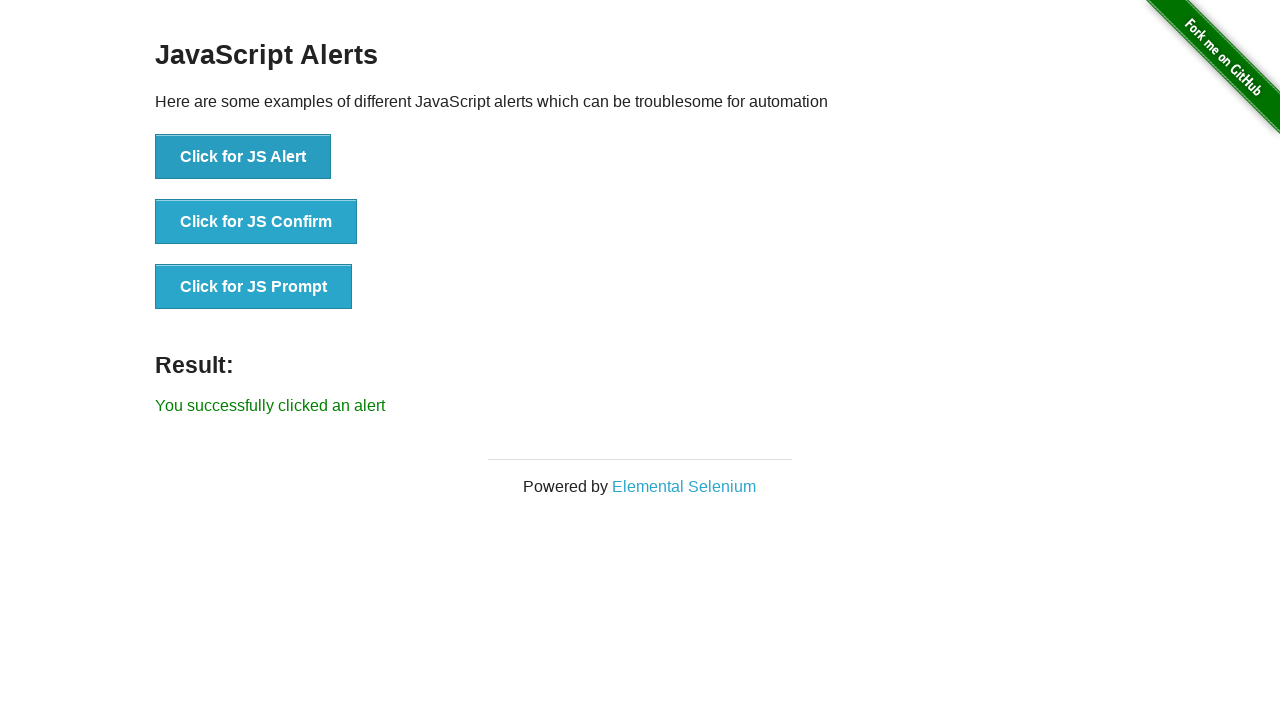

Set up dialog handler and clicked JS Alert button again at (243, 157) on xpath=//button[normalize-space()='Click for JS Alert']
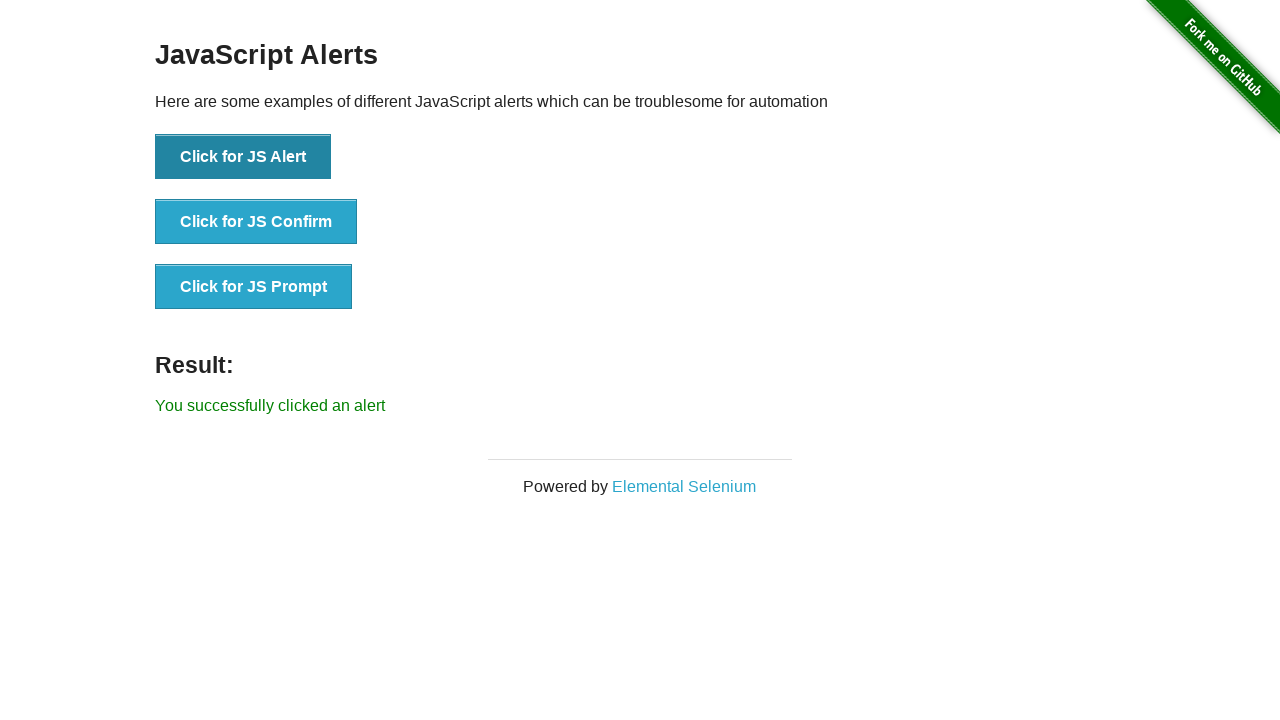

Waited for simple alert to be processed
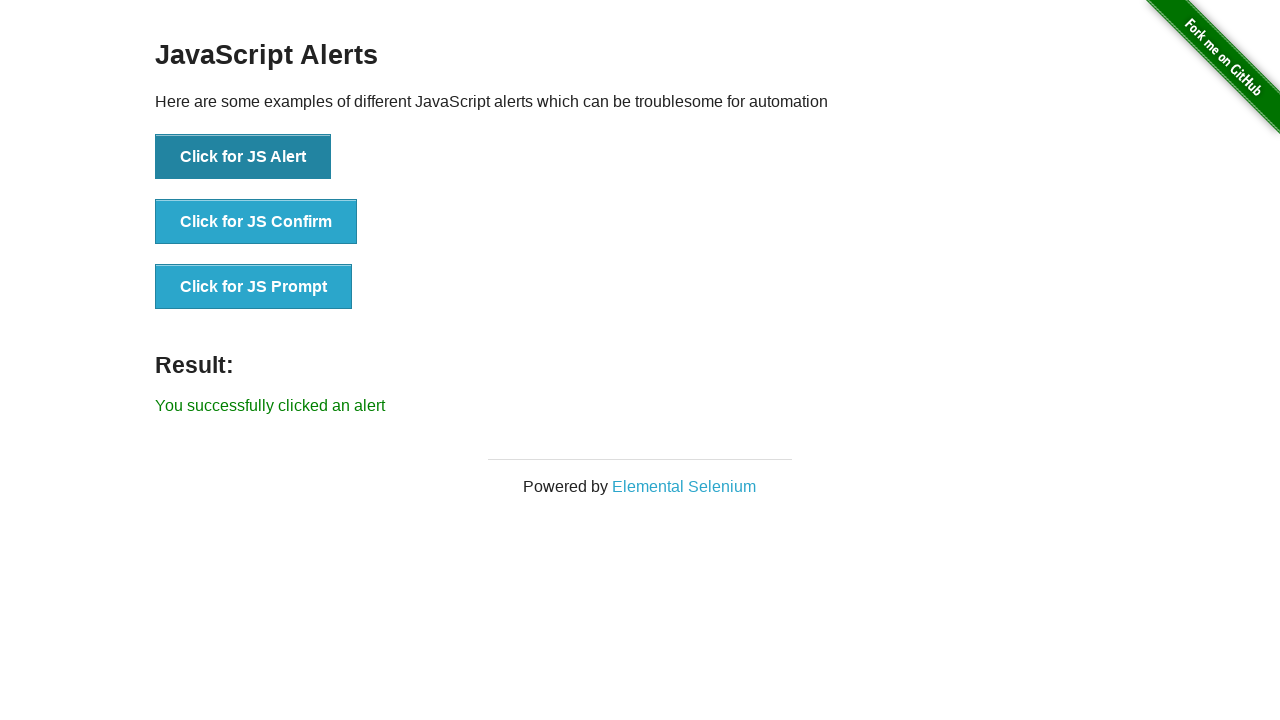

Set up confirm dialog handler and clicked JS Confirm button at (256, 222) on xpath=//button[normalize-space()='Click for JS Confirm']
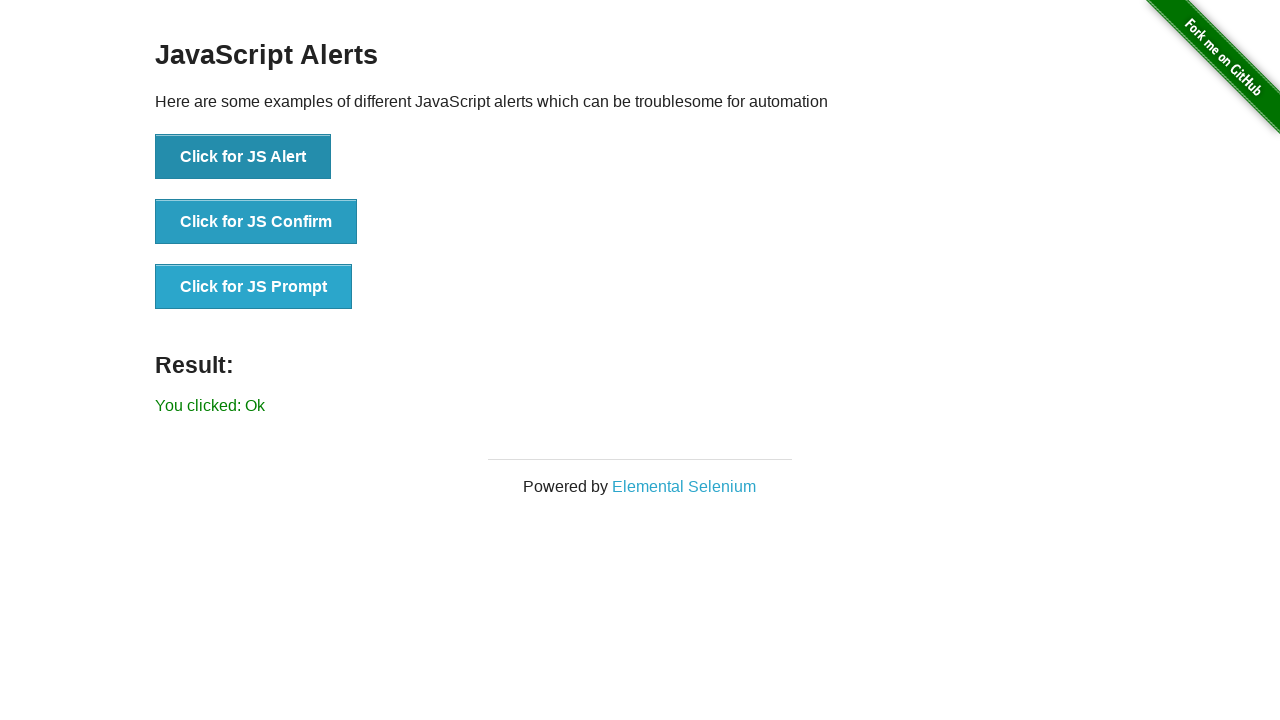

Waited for confirmation alert to be processed
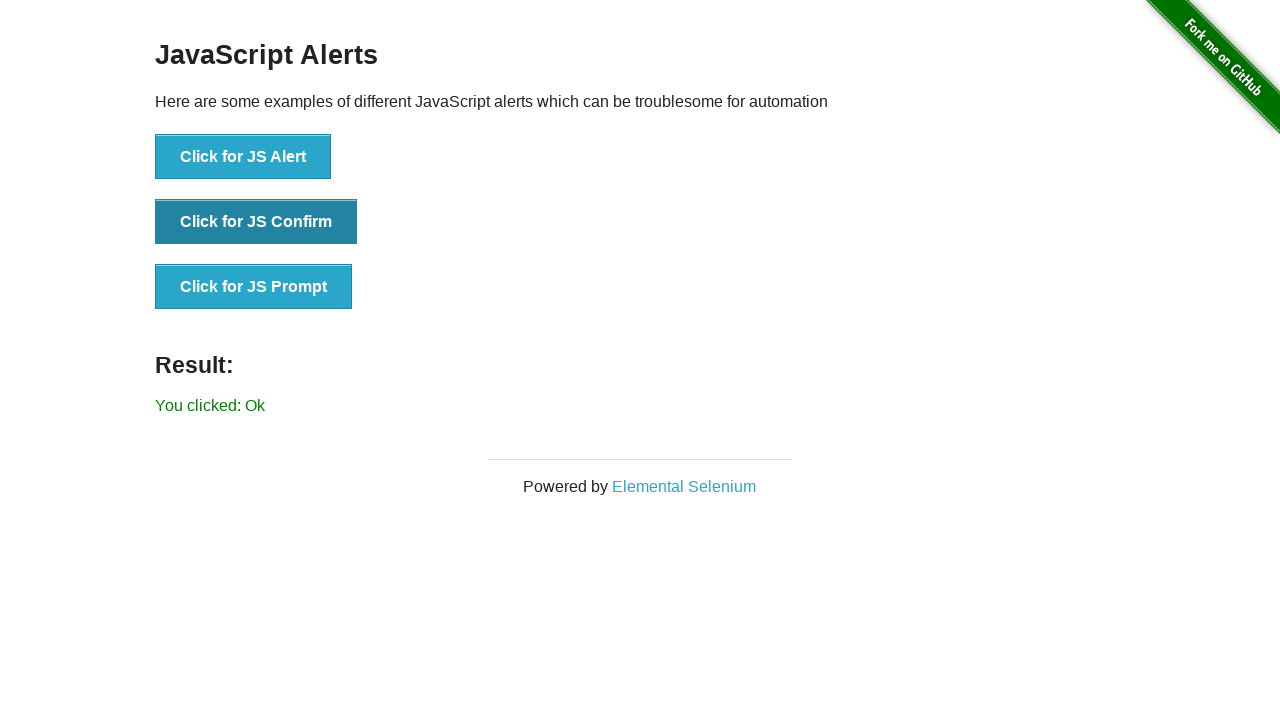

Set up prompt dialog handler with text 'Welcome' and clicked JS Prompt button at (254, 287) on xpath=//button[normalize-space()='Click for JS Prompt']
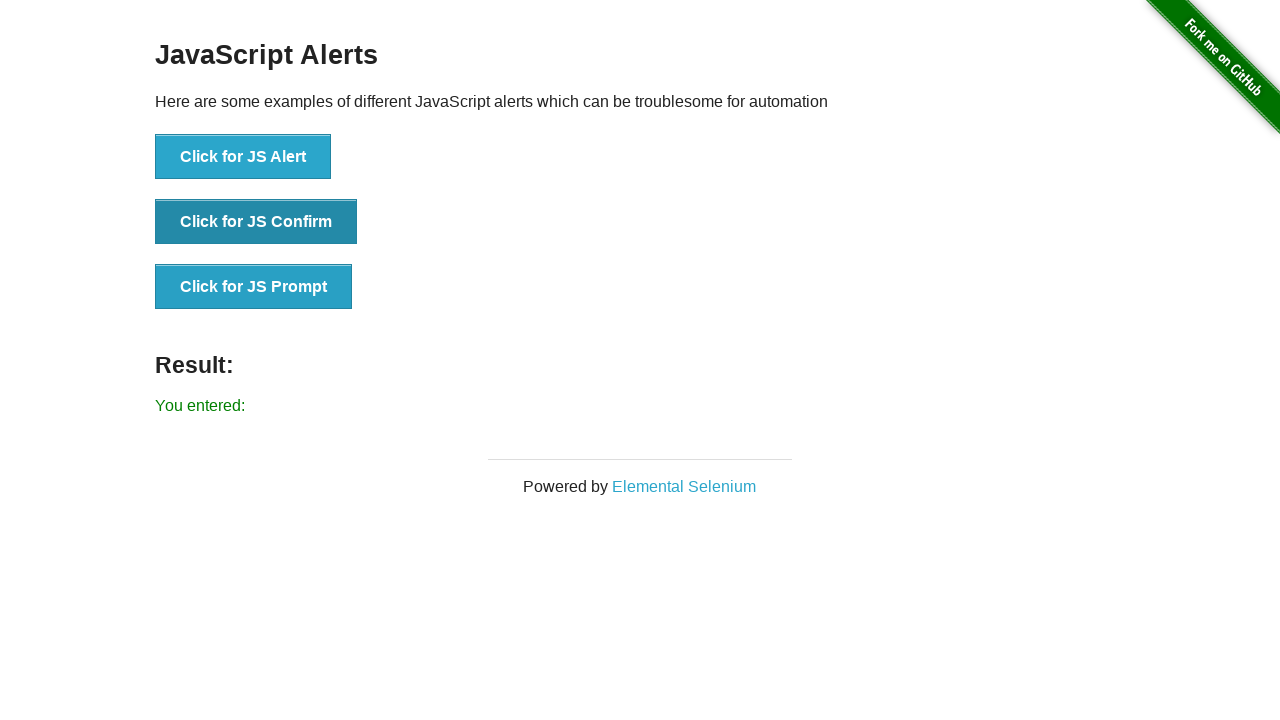

Waited for prompt alert to be processed
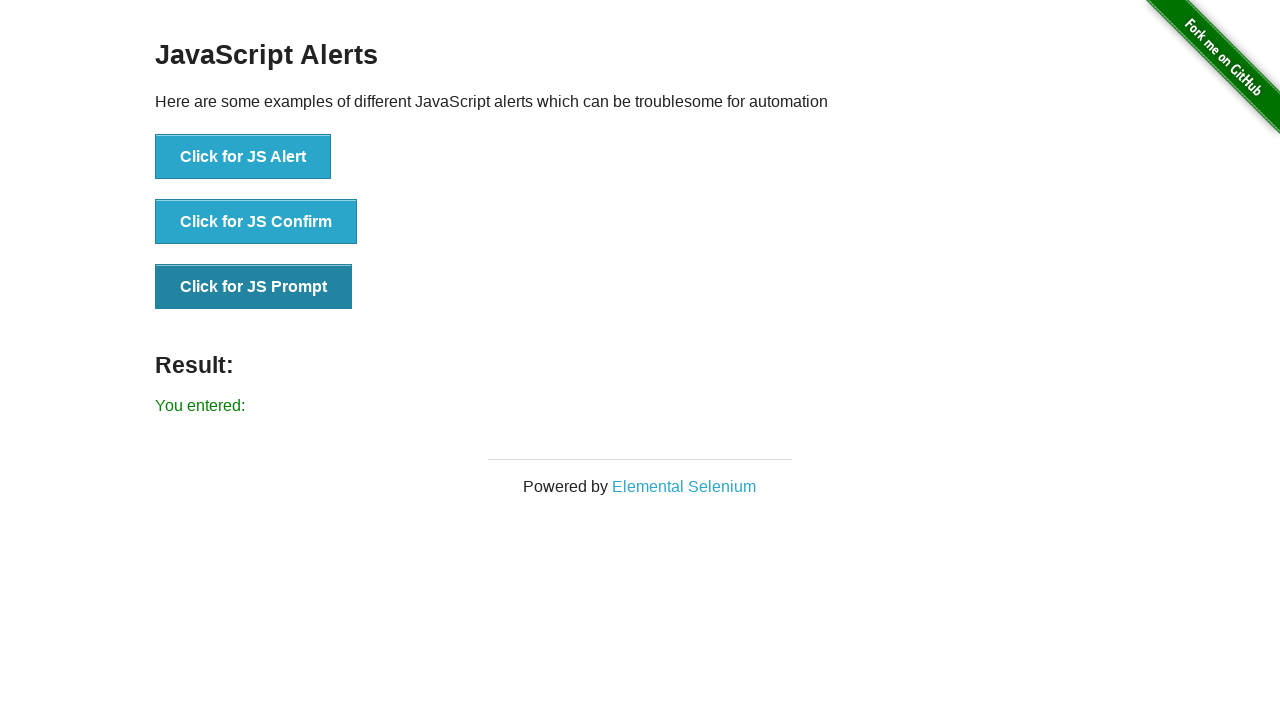

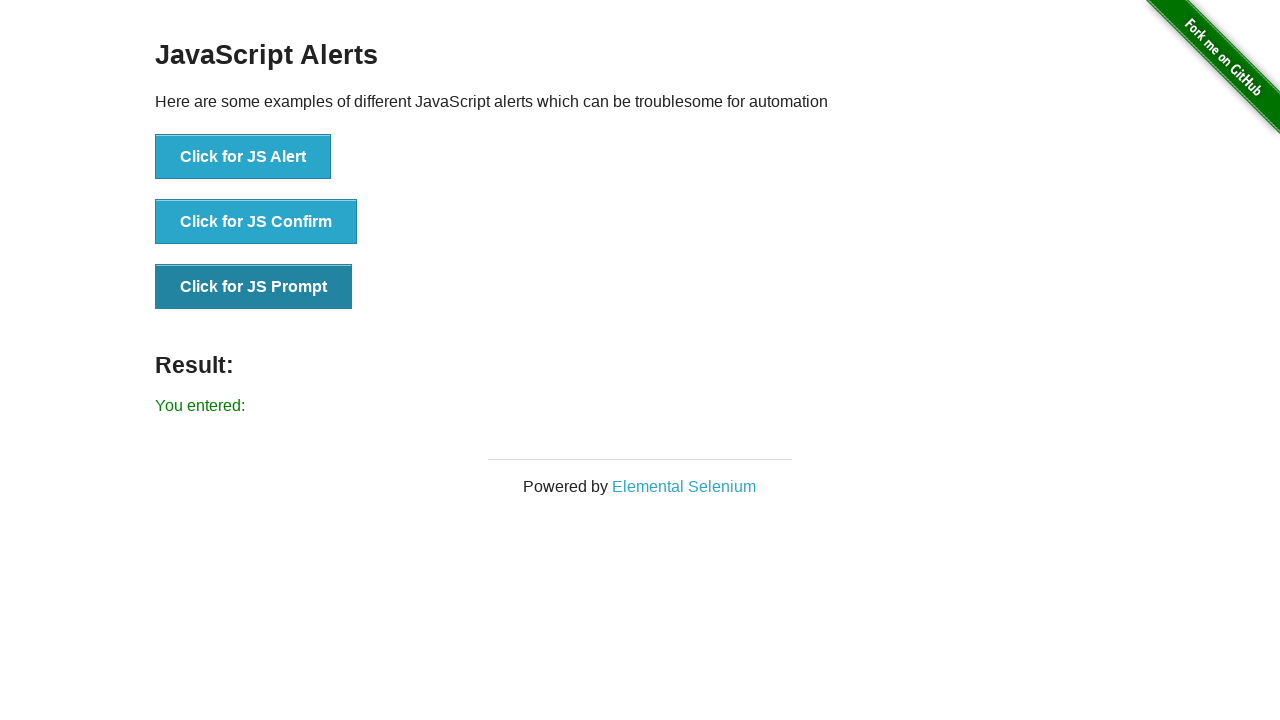